Tests a chatbot interface by sending an initial message and then randomly navigating through menu options, buttons, and actions until reaching the end of the conversation flow.

Starting URL: https://chat.mcgrawhill-staging.onereach.ai/7VOY6M7pQN6s0rQRSfAGMg/0ynr4kd?loader=light

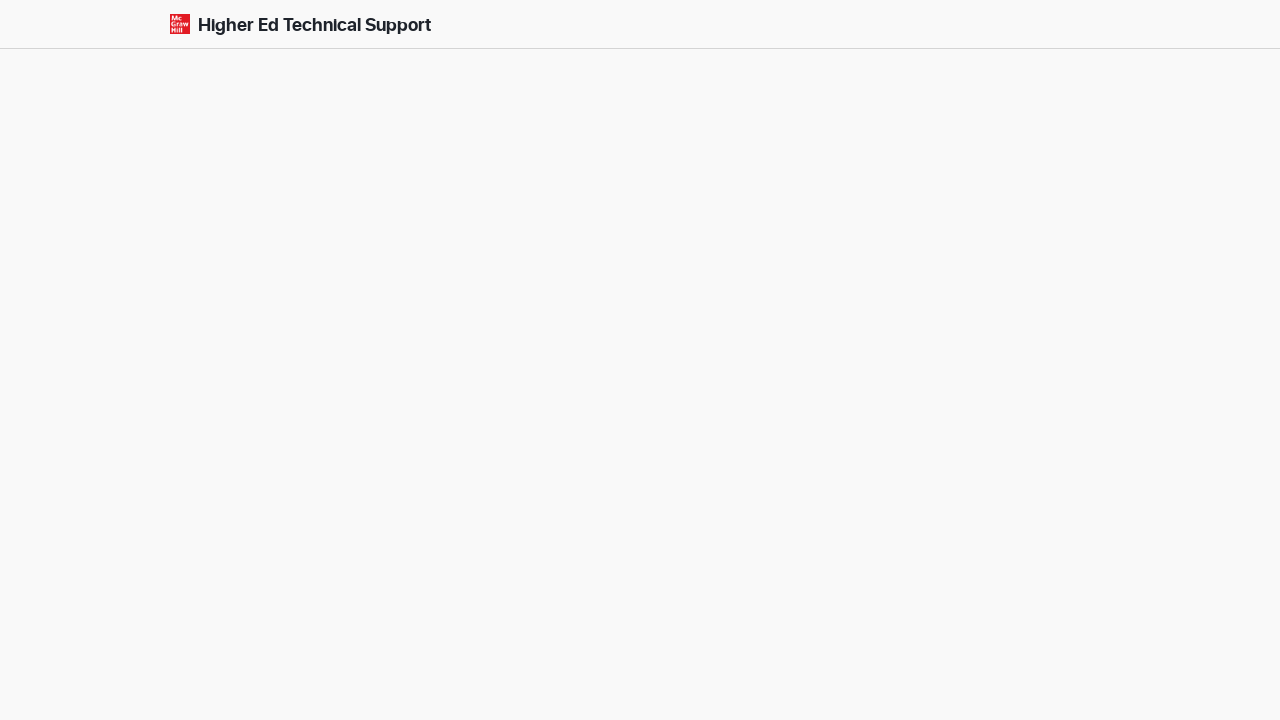

Generated random test ID: 4189
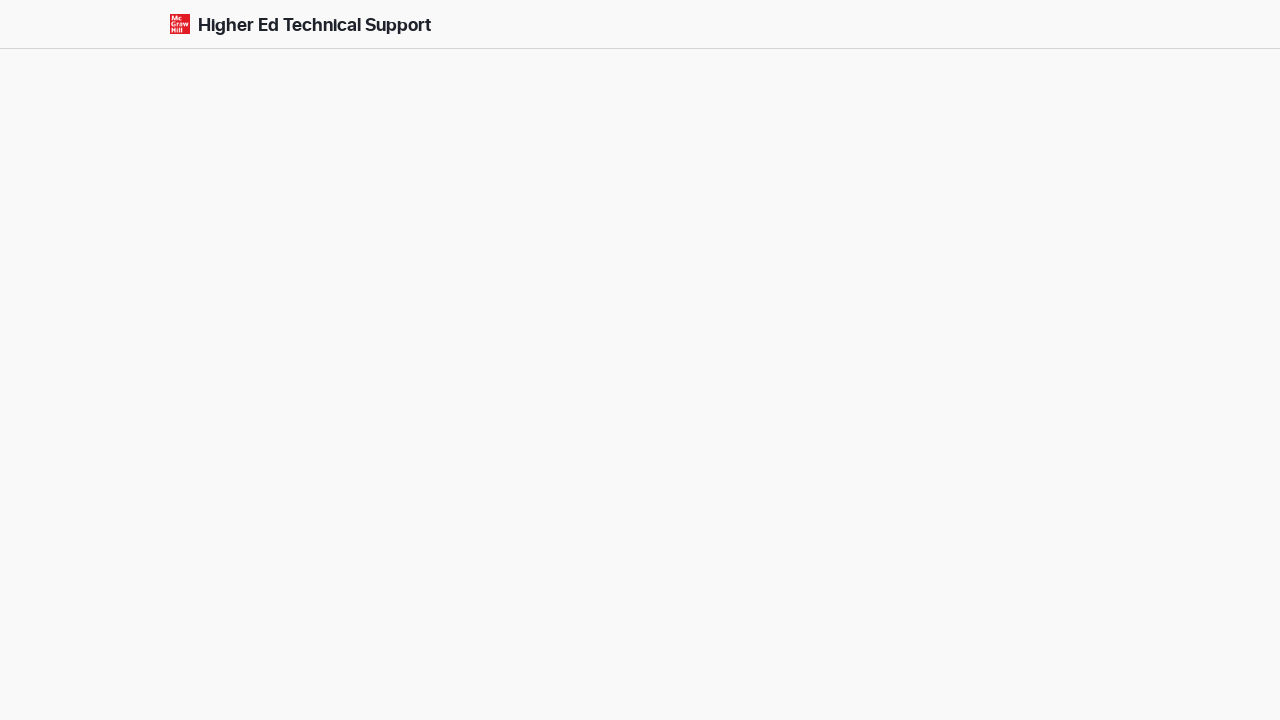

Input textarea element loaded
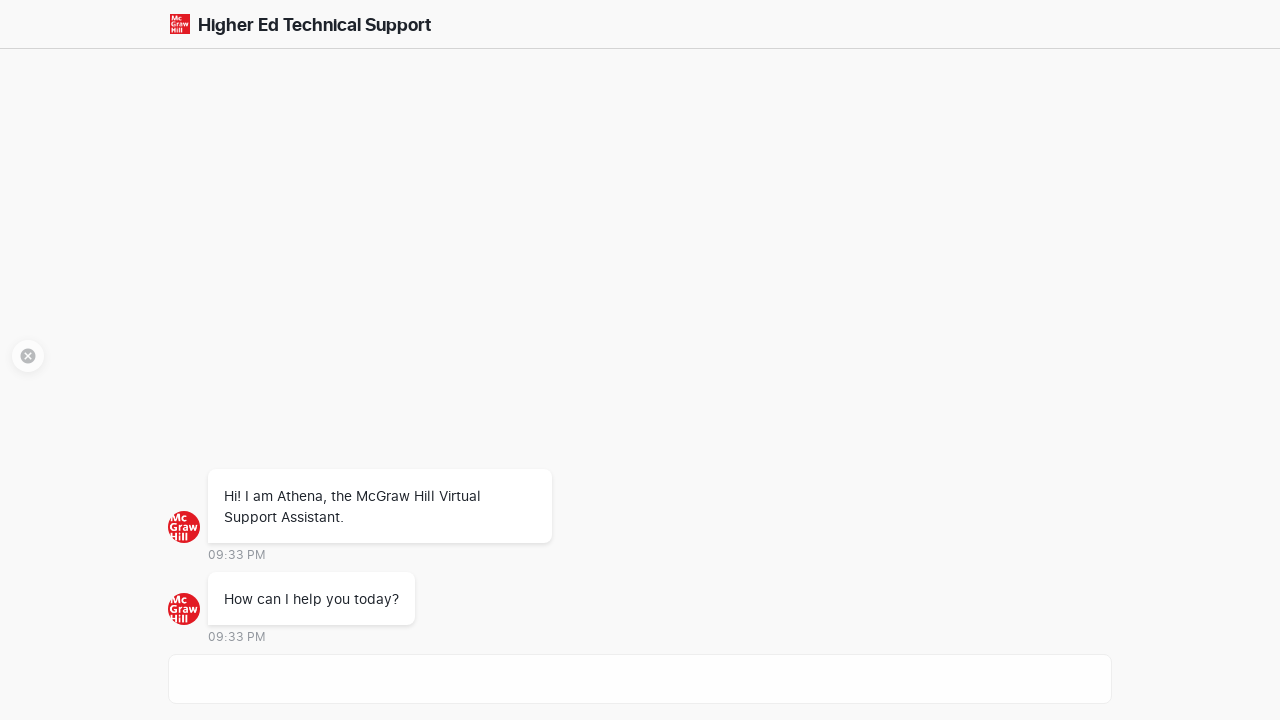

Filled input field with 'SELENIUM_TEST_4189' on //*[@id="app"]/div/div[4]/div/div/div[2]/textarea
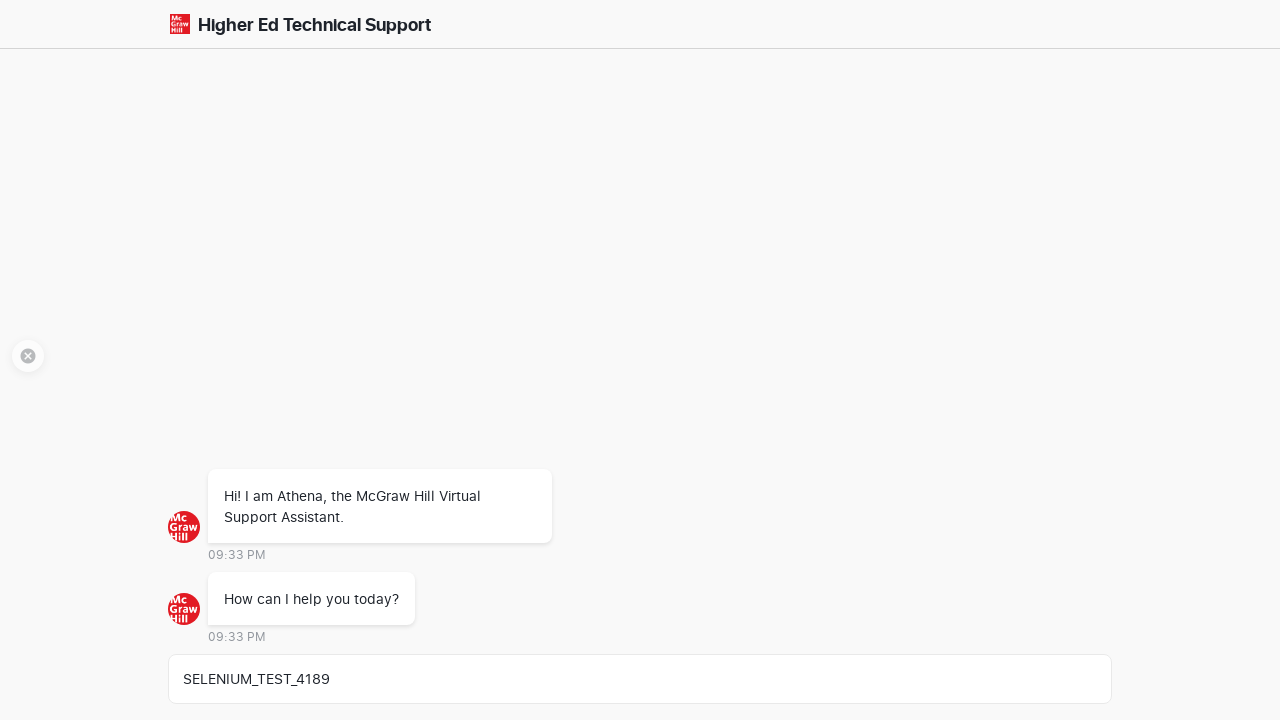

Pressed Enter to send initial message to chatbot on //*[@id="app"]/div/div[4]/div/div/div[2]/textarea
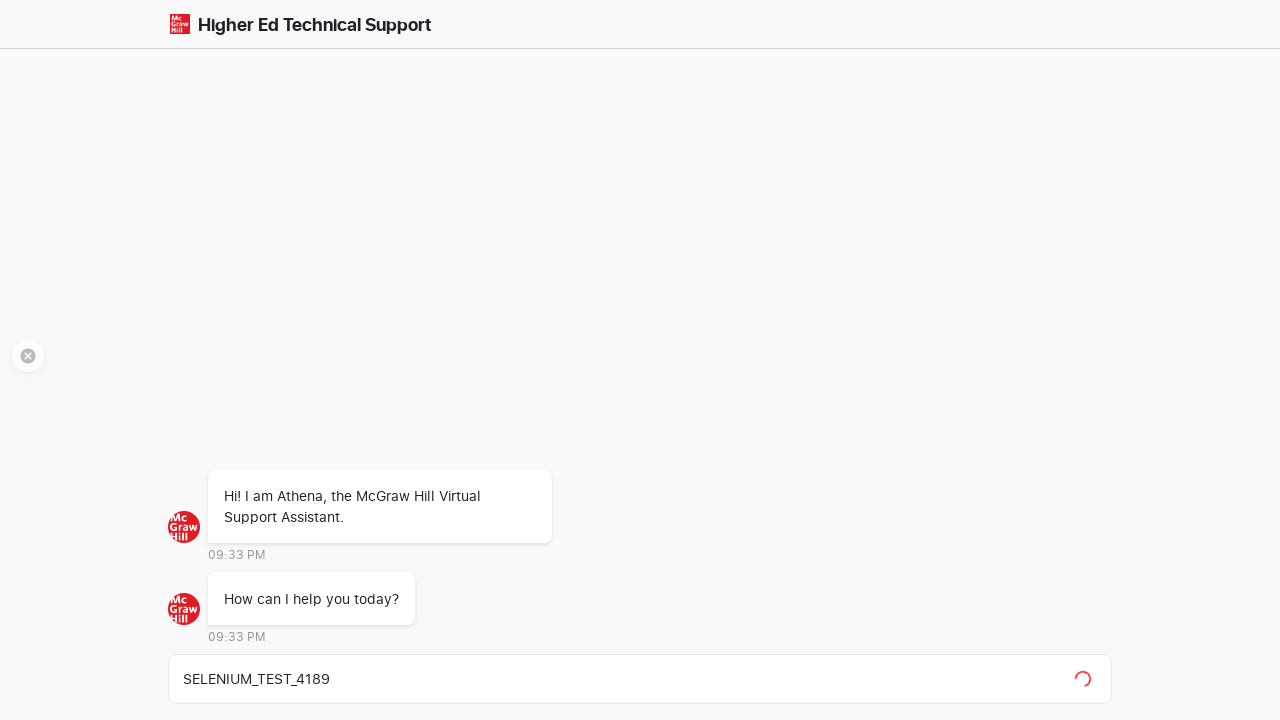

No menu option buttons found, trying action buttons
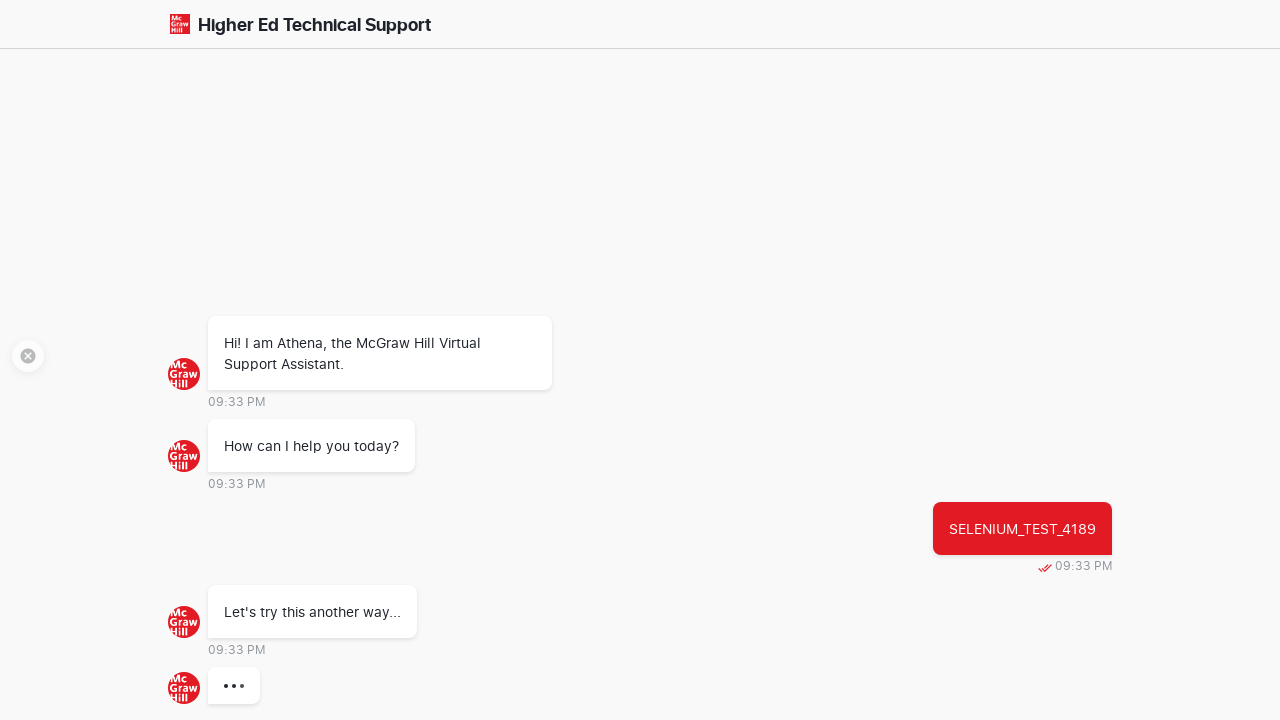

No action buttons found, trying end button
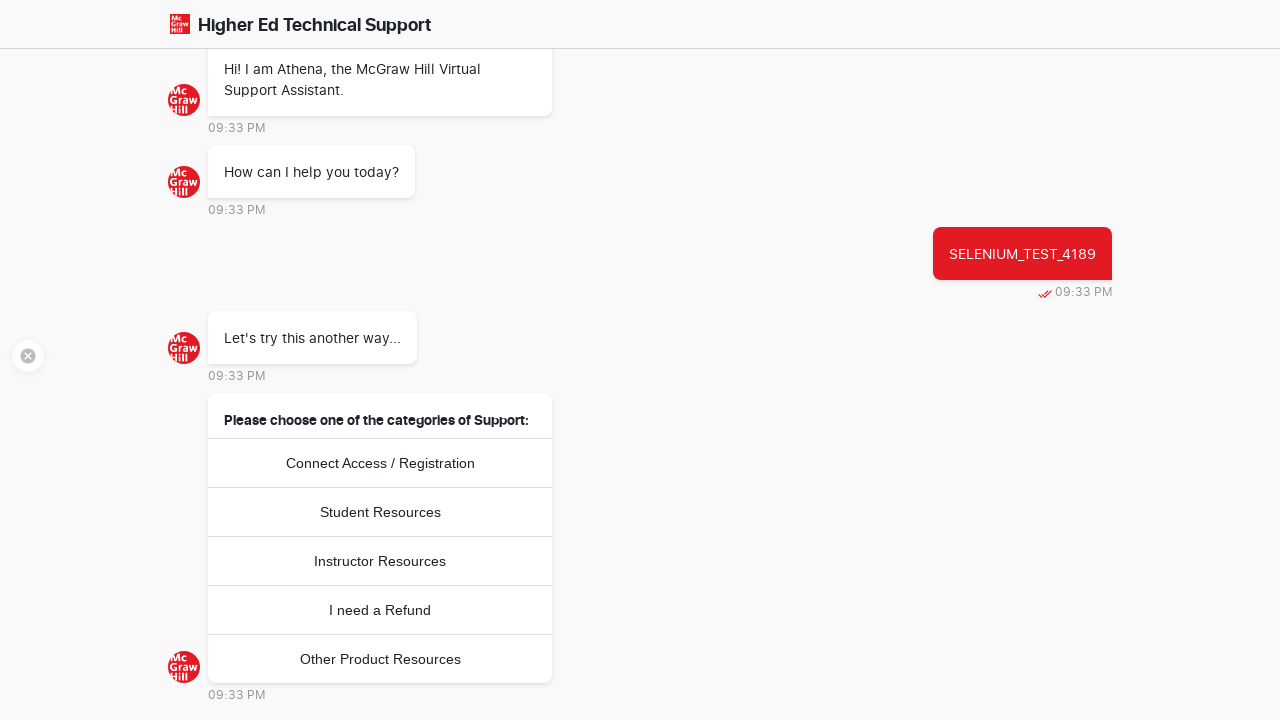

No end button found, conversation flow ended
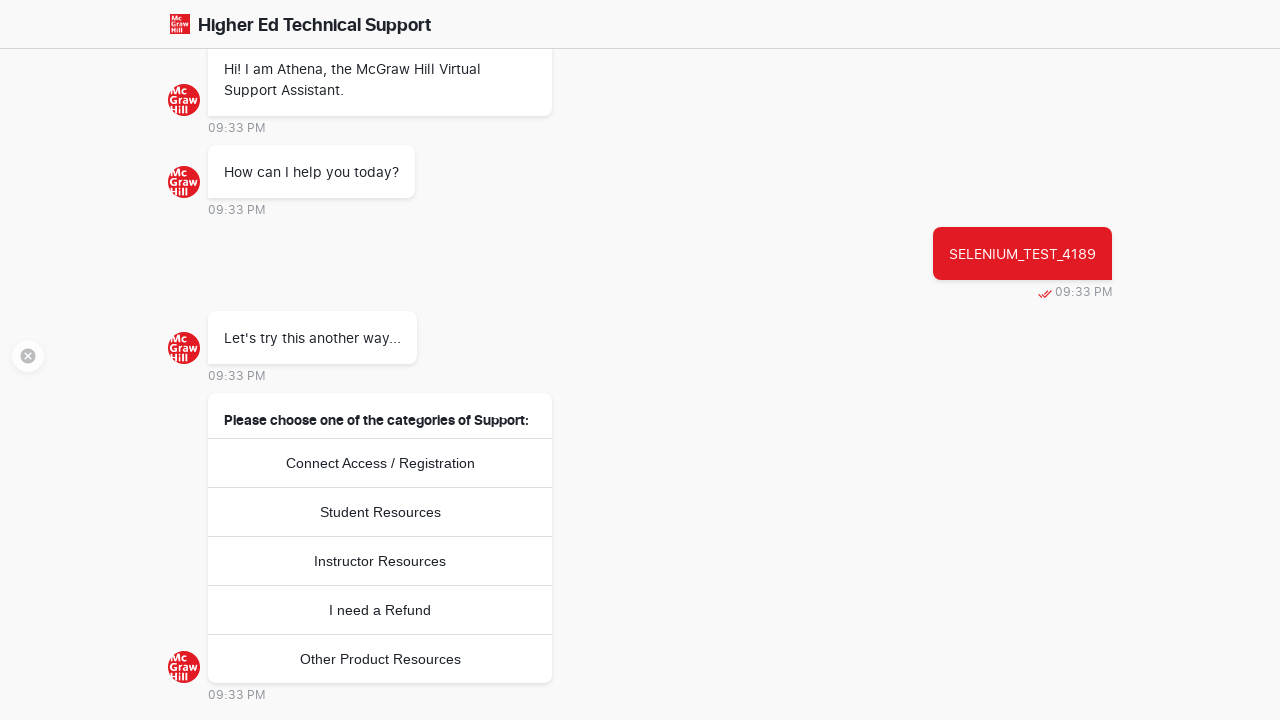

Waited 3 seconds for final chatbot state
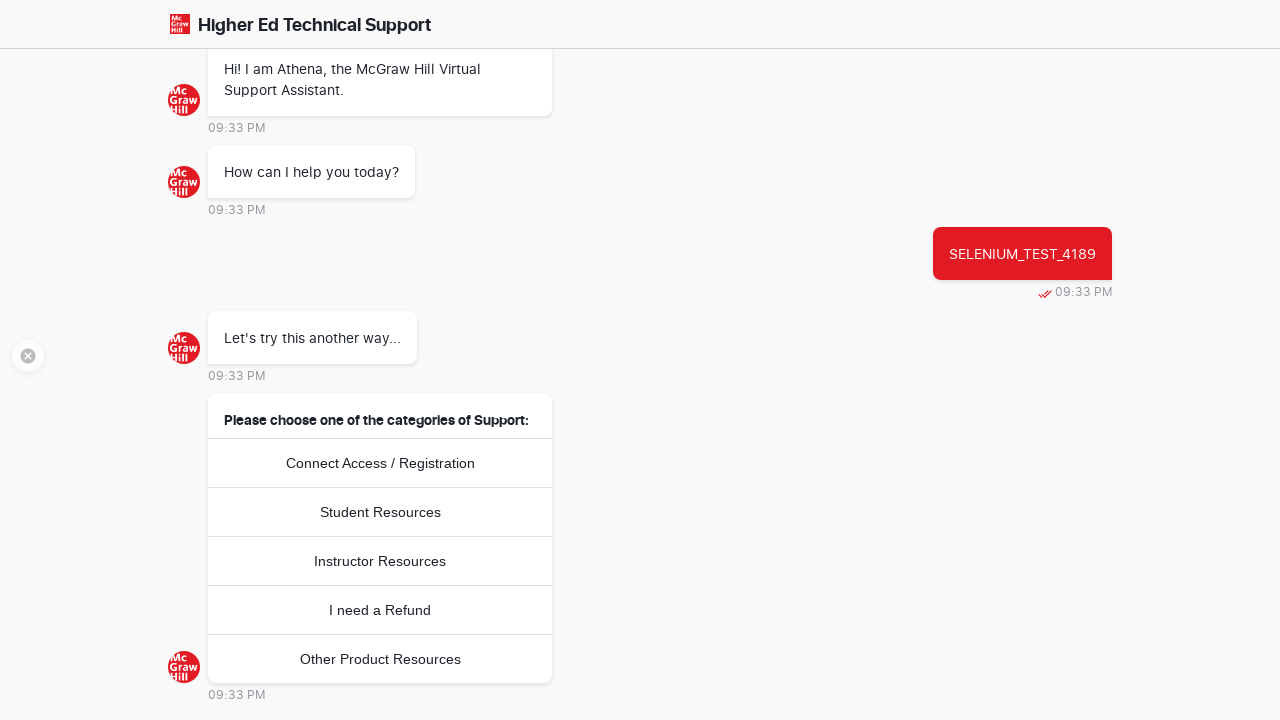

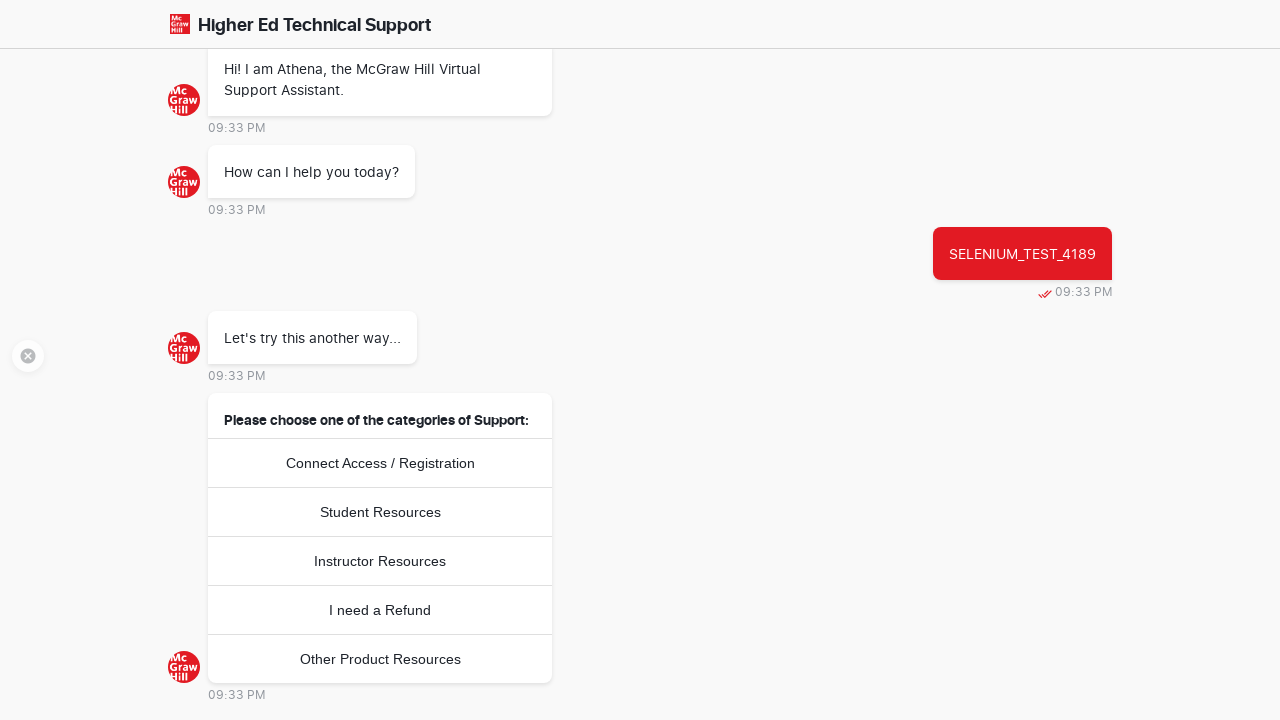